Fills out and submits a practice form with various input fields including name, email, password, checkbox, dropdown selection, radio button, and date

Starting URL: https://rahulshettyacademy.com/angularpractice/

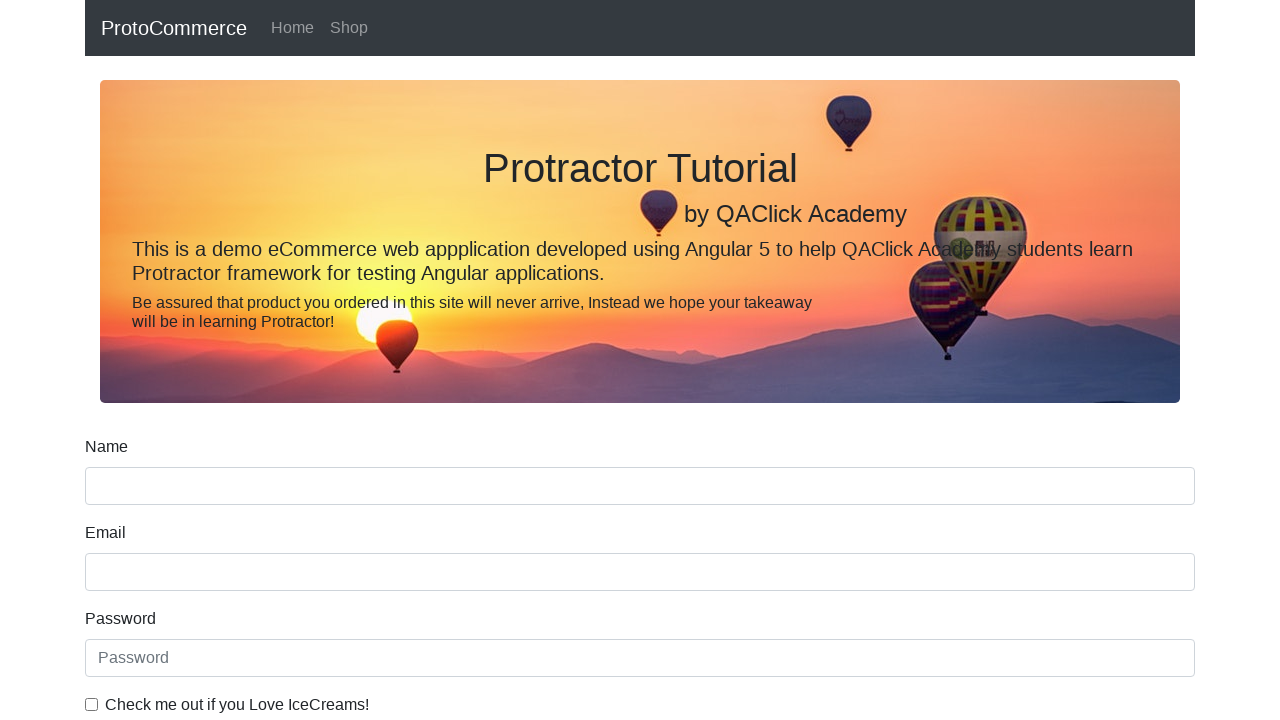

Navigated to practice form page
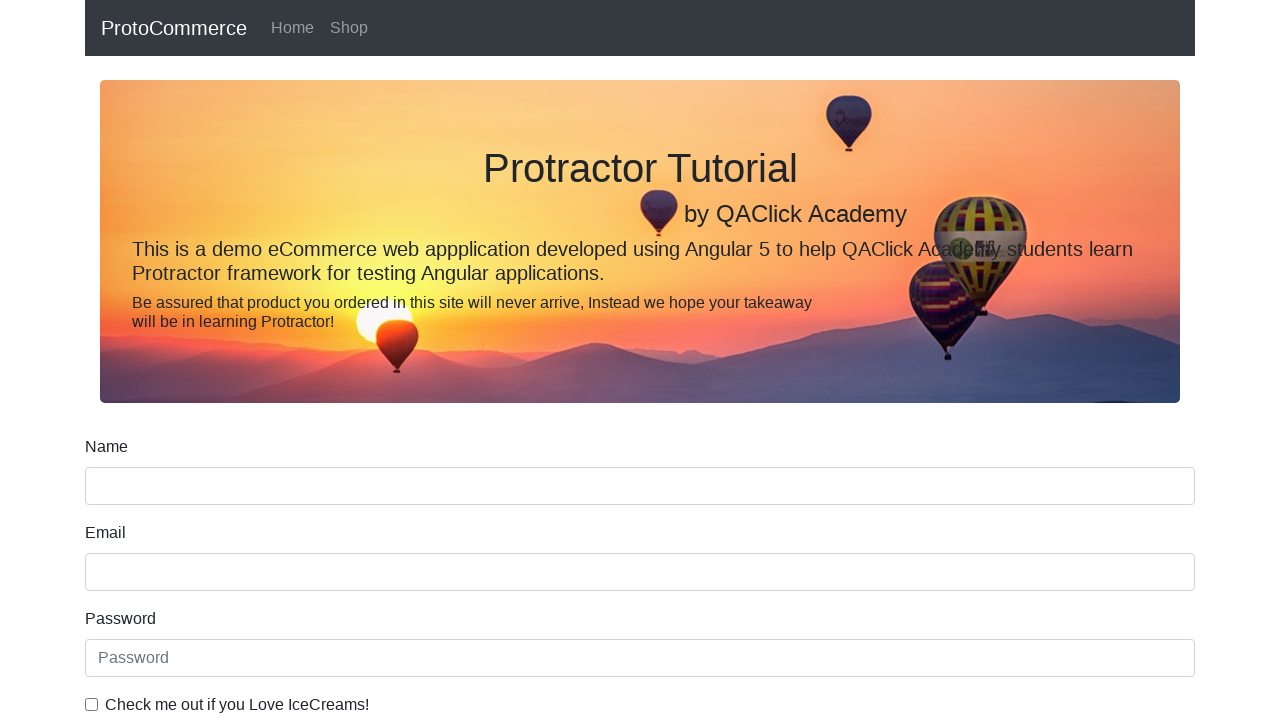

Filled name field with 'Shyamsundar' on input[name='name']
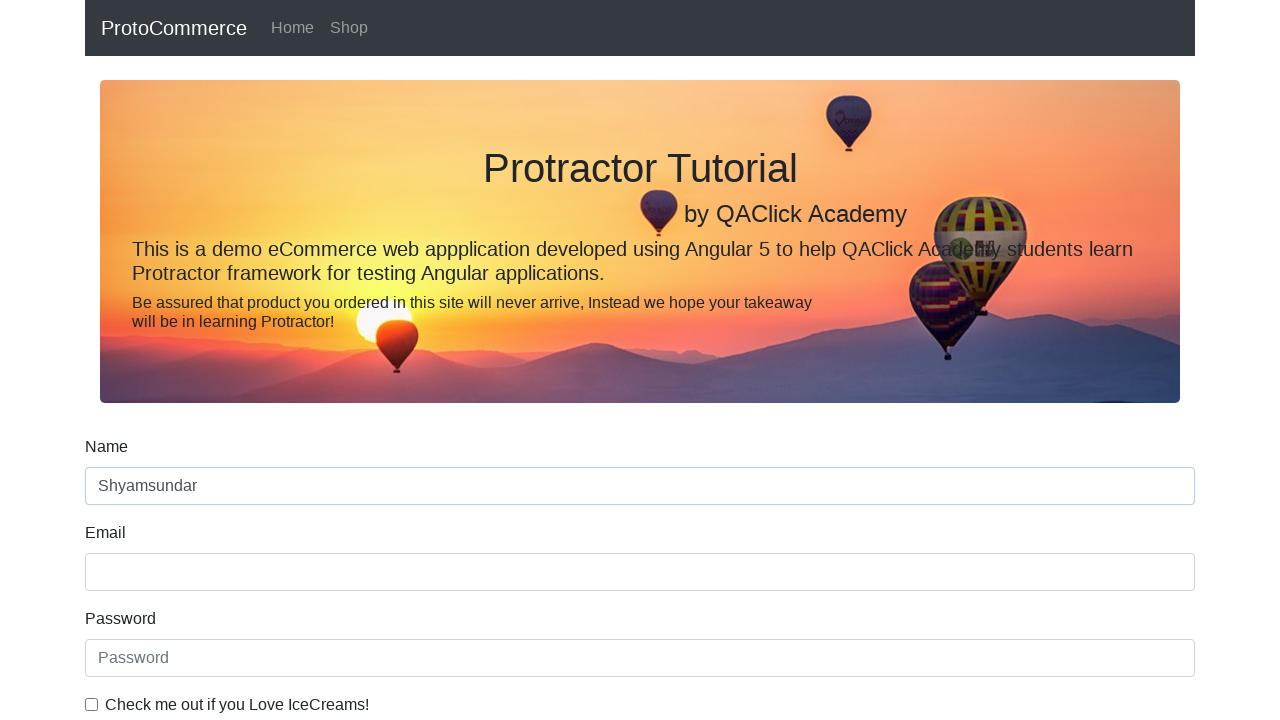

Filled email field with 'shyam85509@gmail.com' on input[name='email']
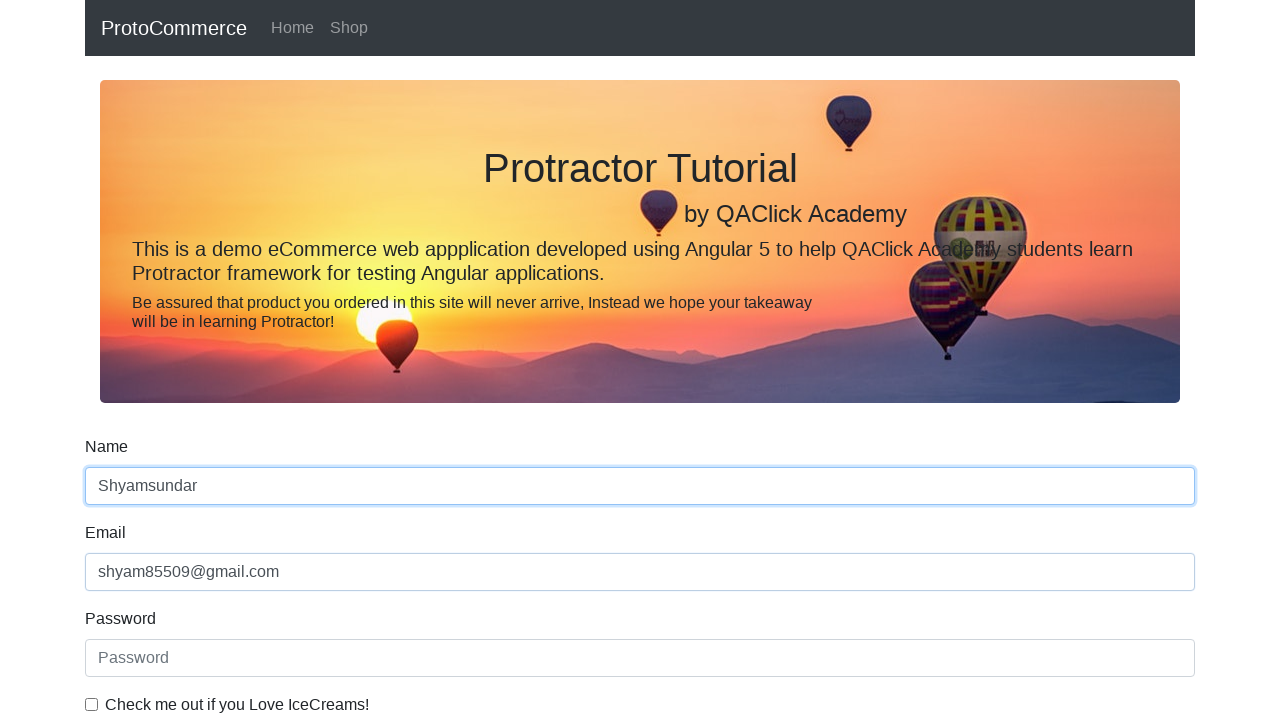

Filled password field with secure password on input[type='password']
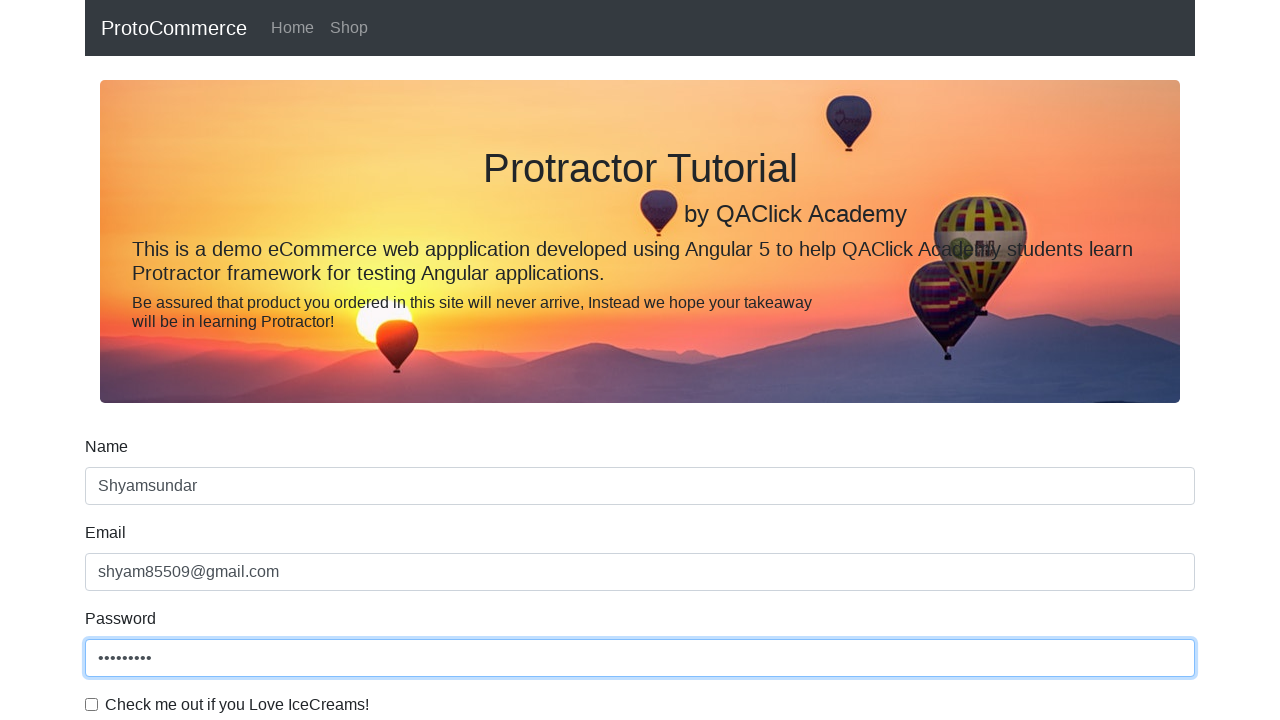

Checked the example checkbox at (237, 705) on label[for='exampleCheck1']
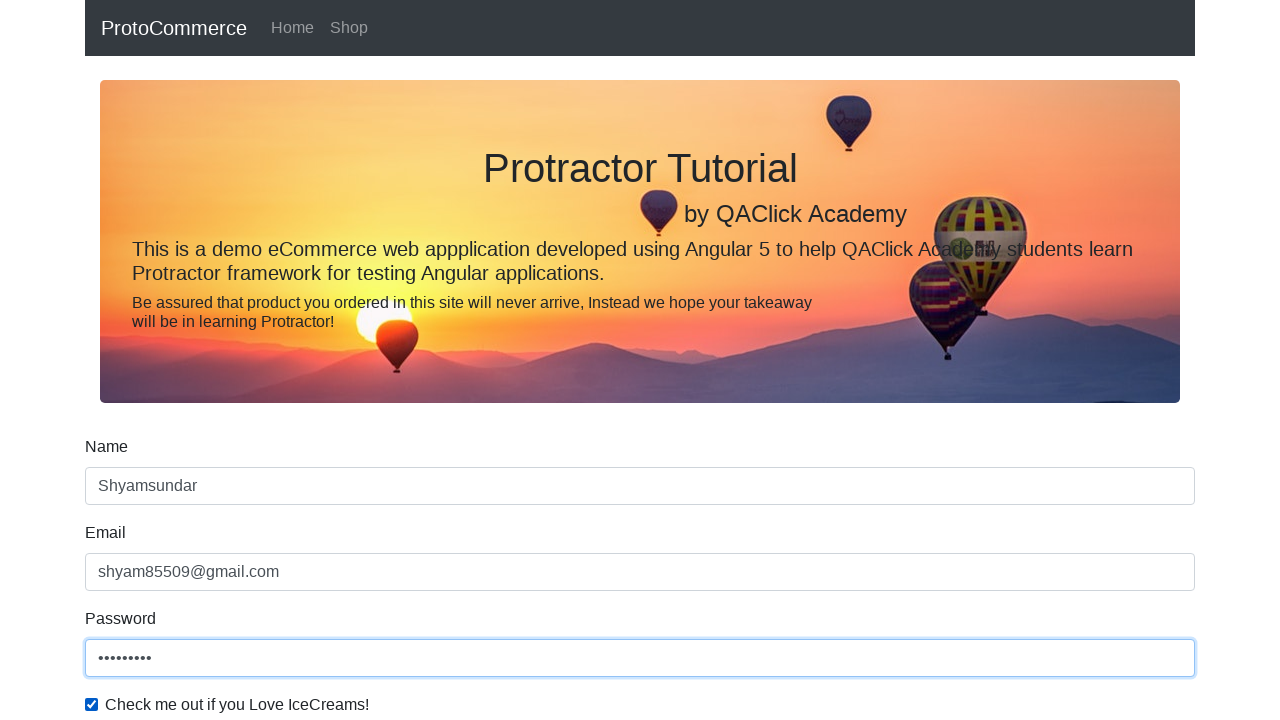

Selected 'Female' from dropdown menu on select#exampleFormControlSelect1
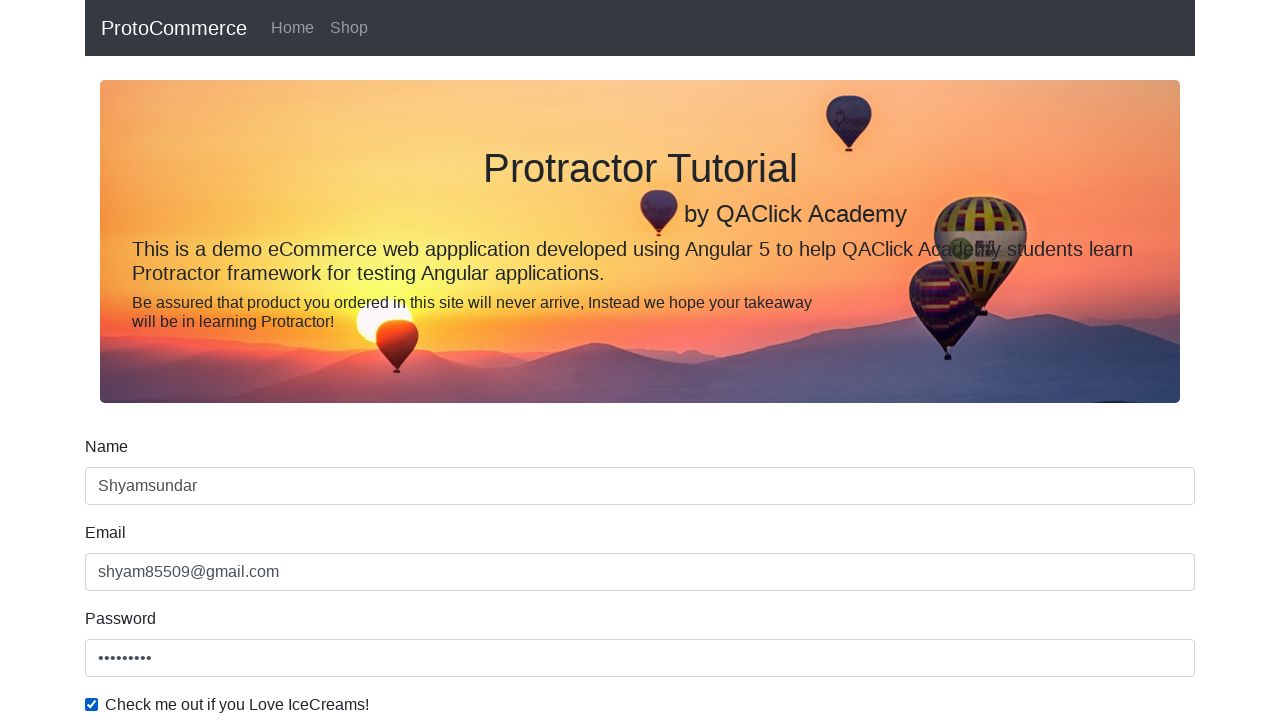

Selected option2 radio button at (326, 360) on input[value='option2']
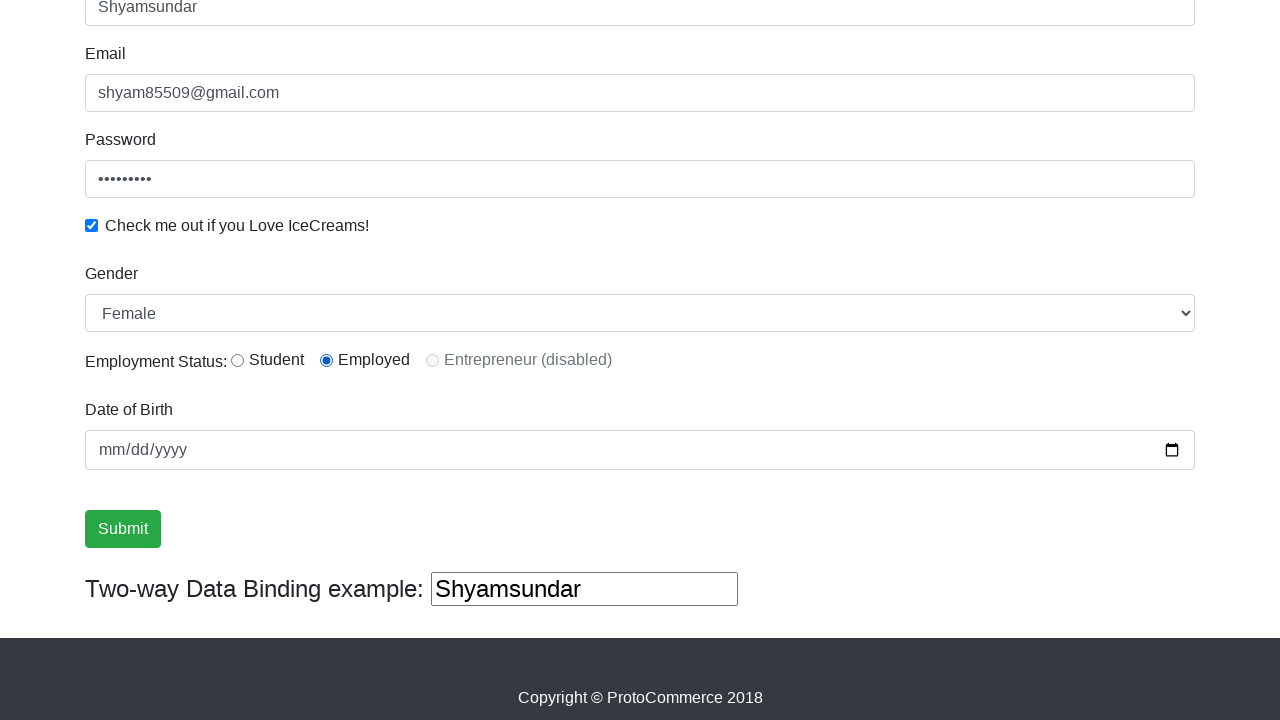

Filled date field with '1991-11-16' on input[type='date']
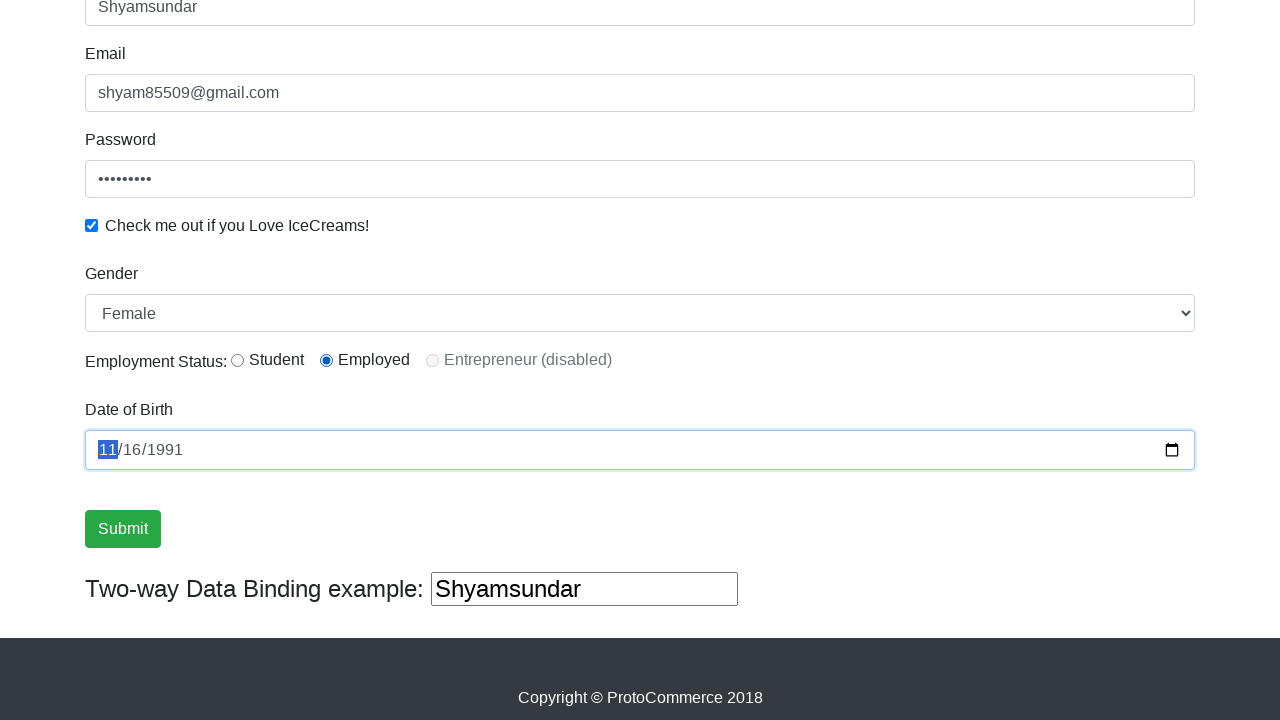

Clicked submit button to complete form submission at (123, 529) on input.btn.btn-success
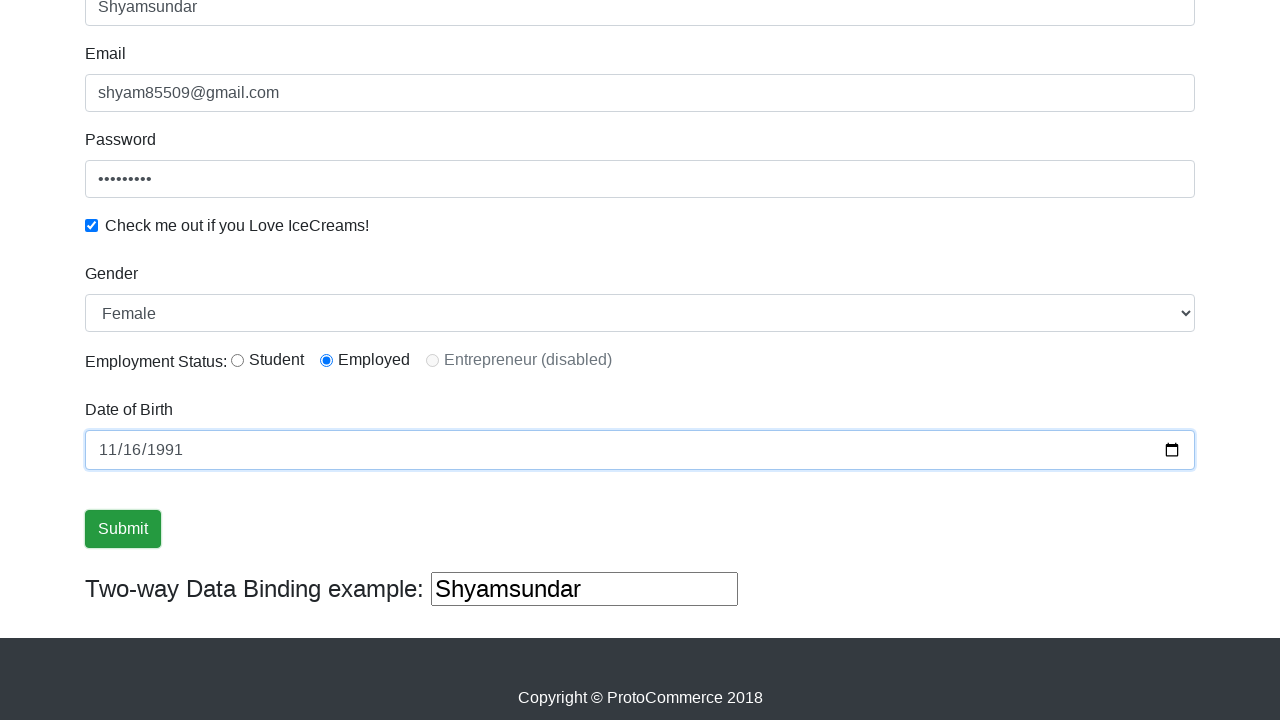

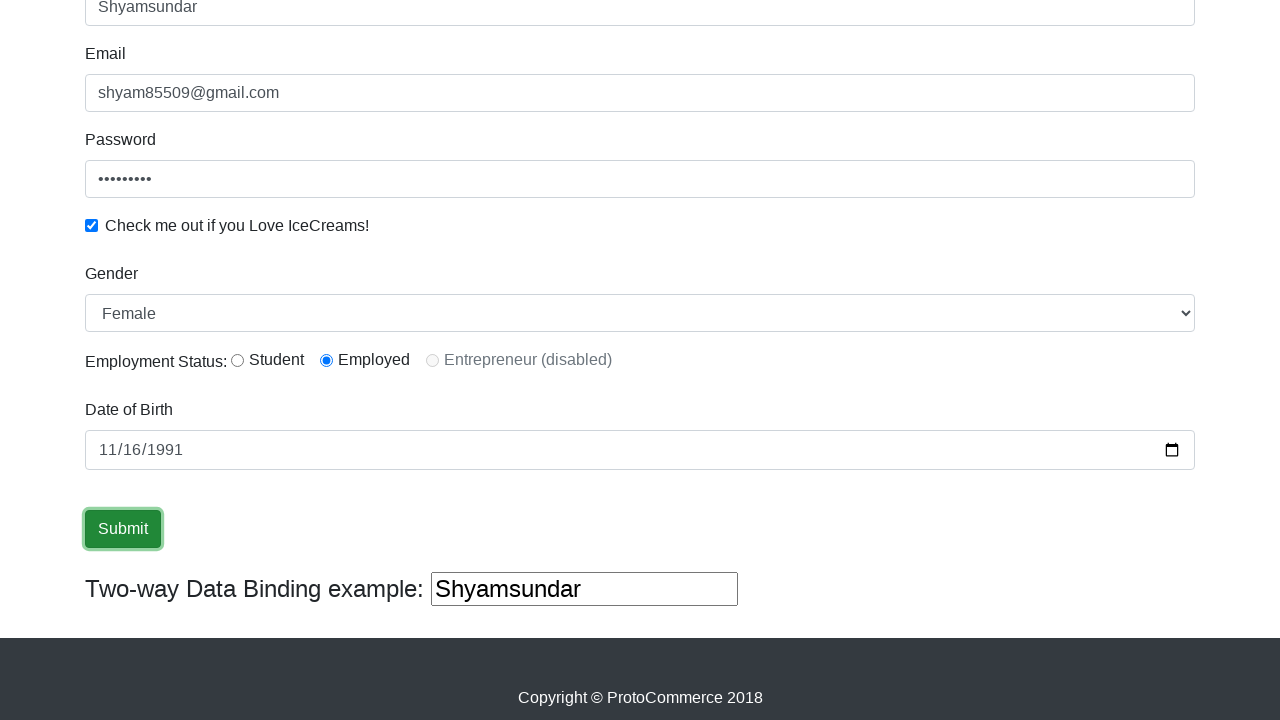